Tests that the text input field is cleared after adding a todo item to the list

Starting URL: https://demo.playwright.dev/todomvc

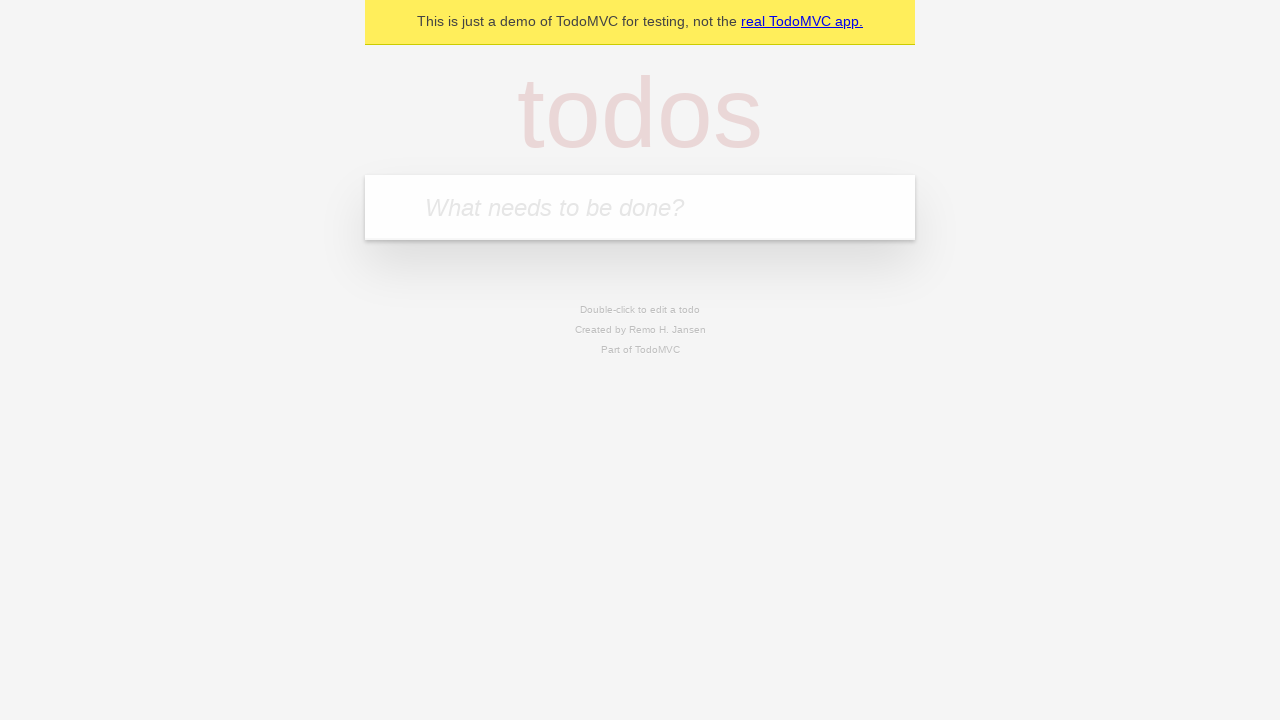

Filled todo input field with 'buy some cheese' on internal:attr=[placeholder="What needs to be done?"i]
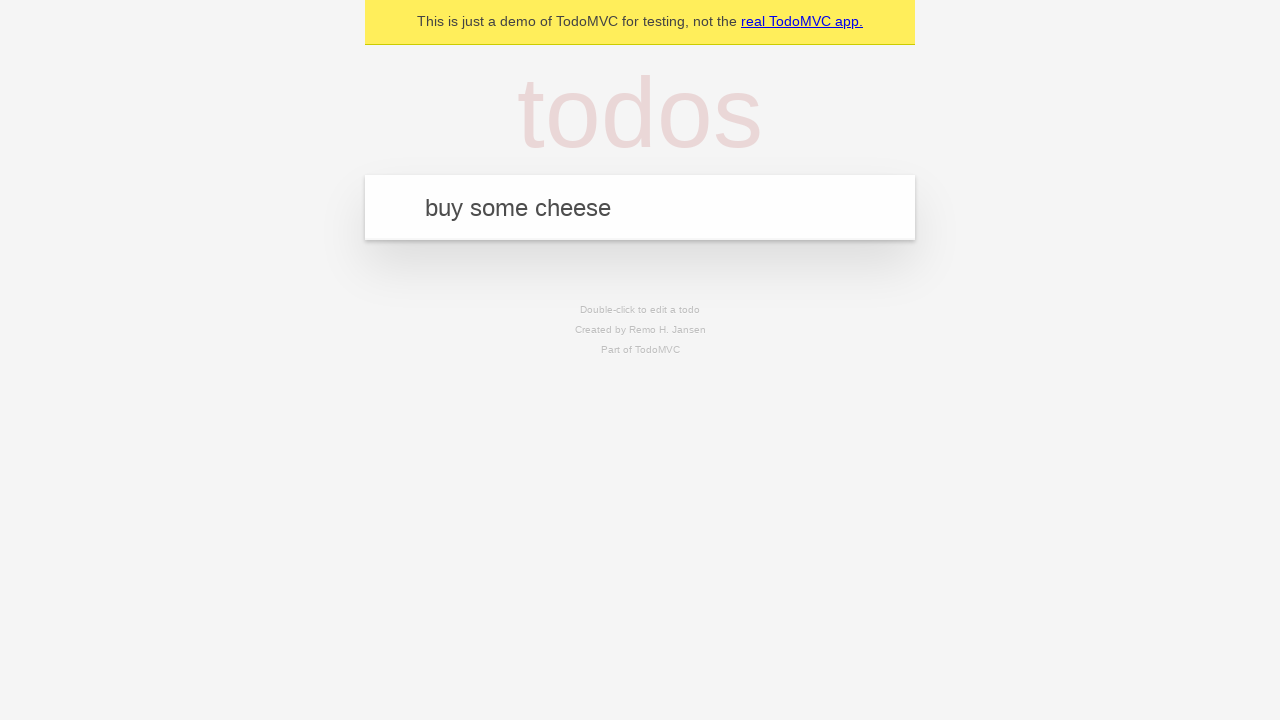

Pressed Enter to add todo item to the list on internal:attr=[placeholder="What needs to be done?"i]
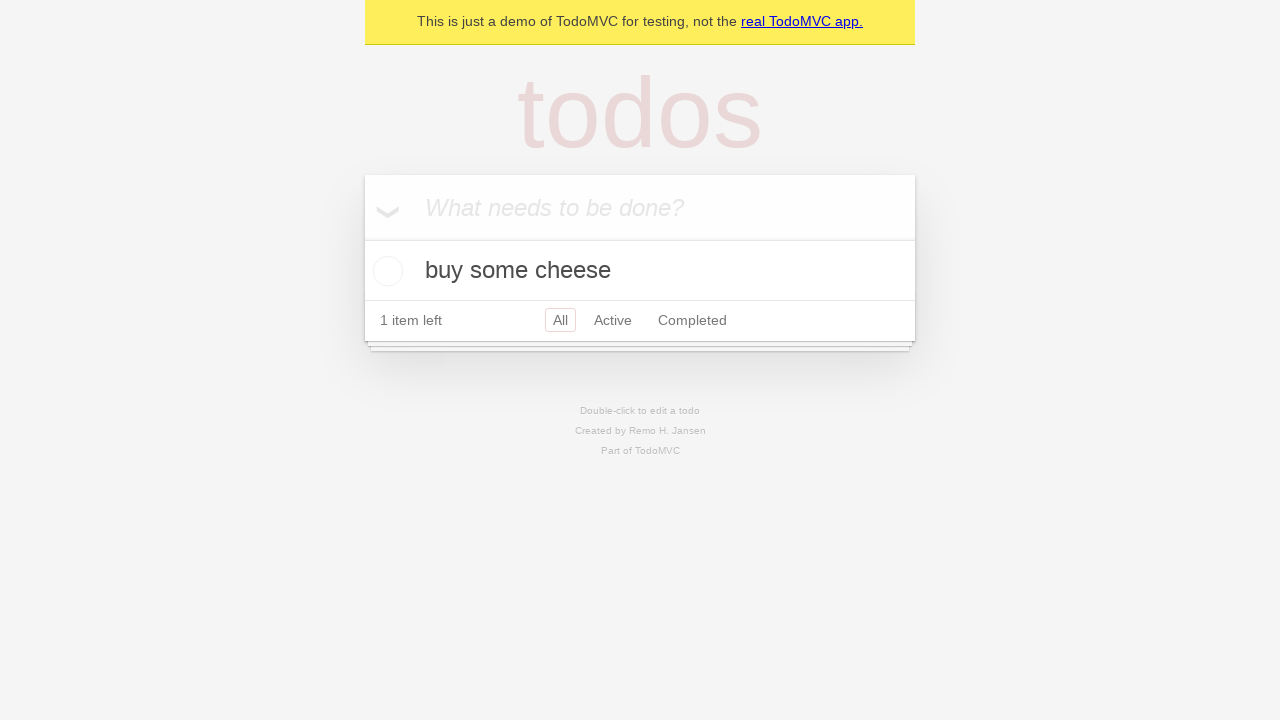

Verified that the text input field is empty after adding the item
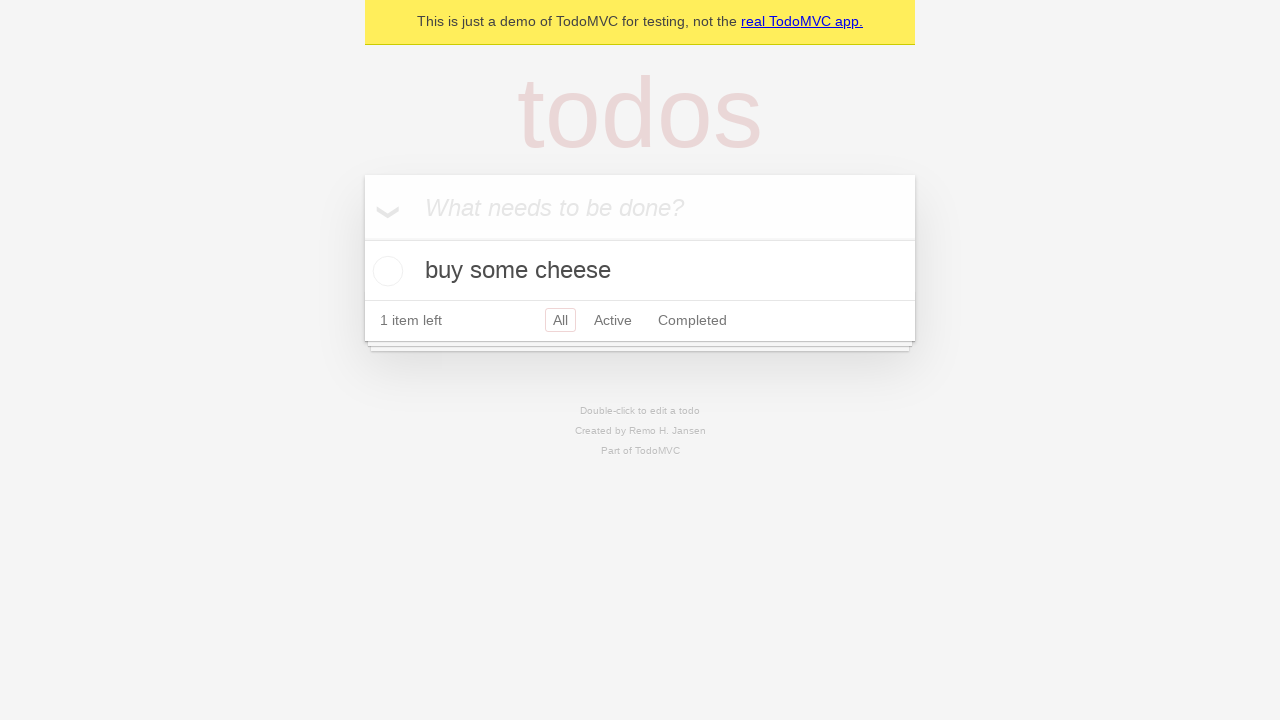

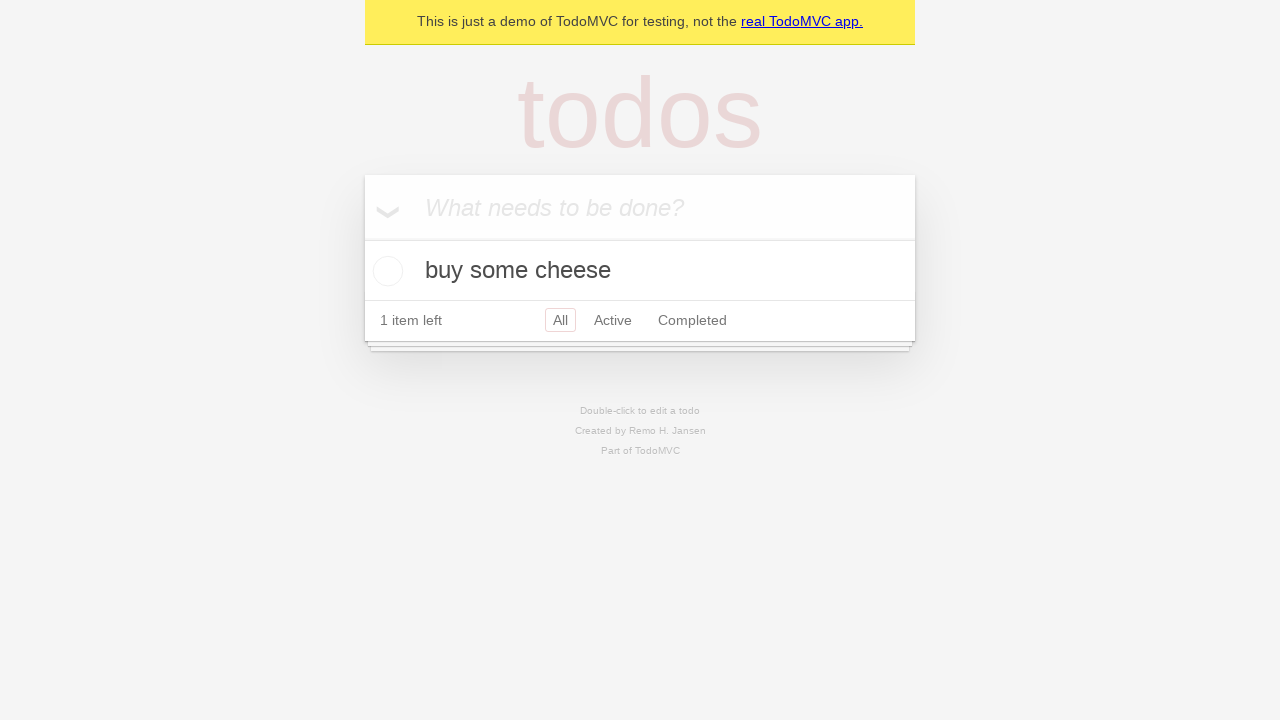